Tests jQuery UI datepicker functionality by selecting a date using dropdown menus for month and year selection

Starting URL: https://jqueryui.com/datepicker/#dropdown-month-year

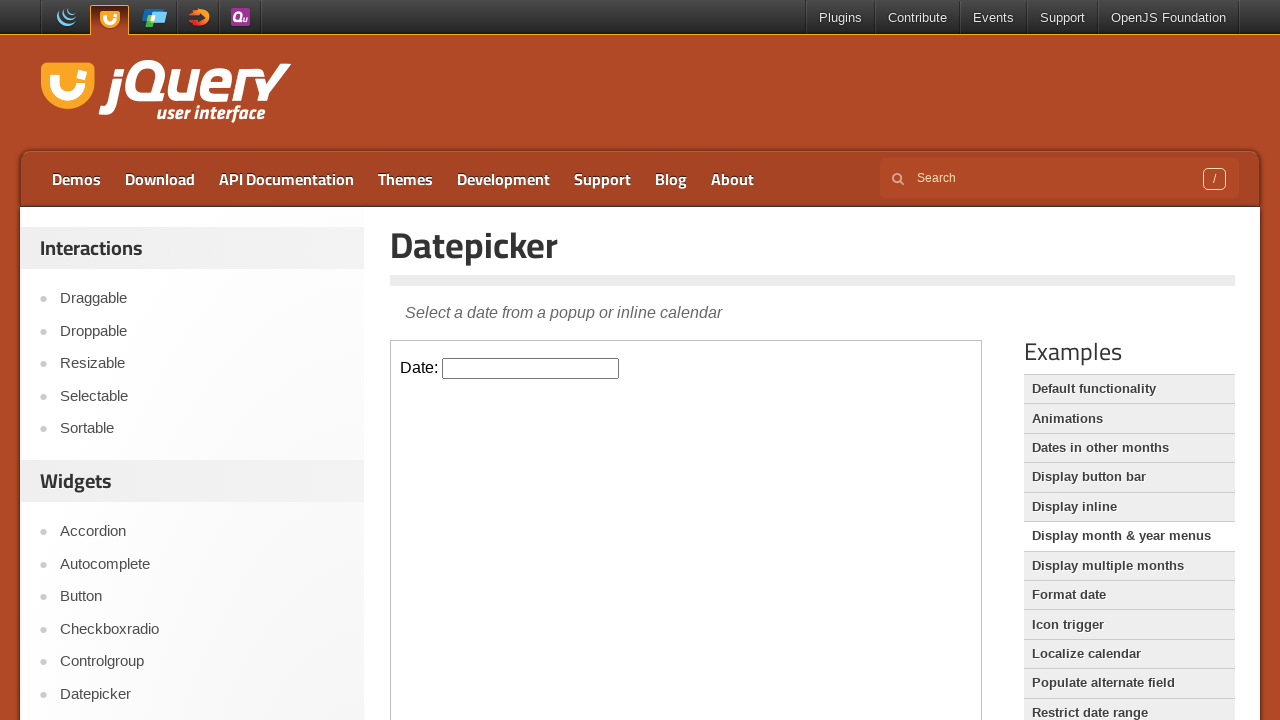

Located the datepicker demo iframe
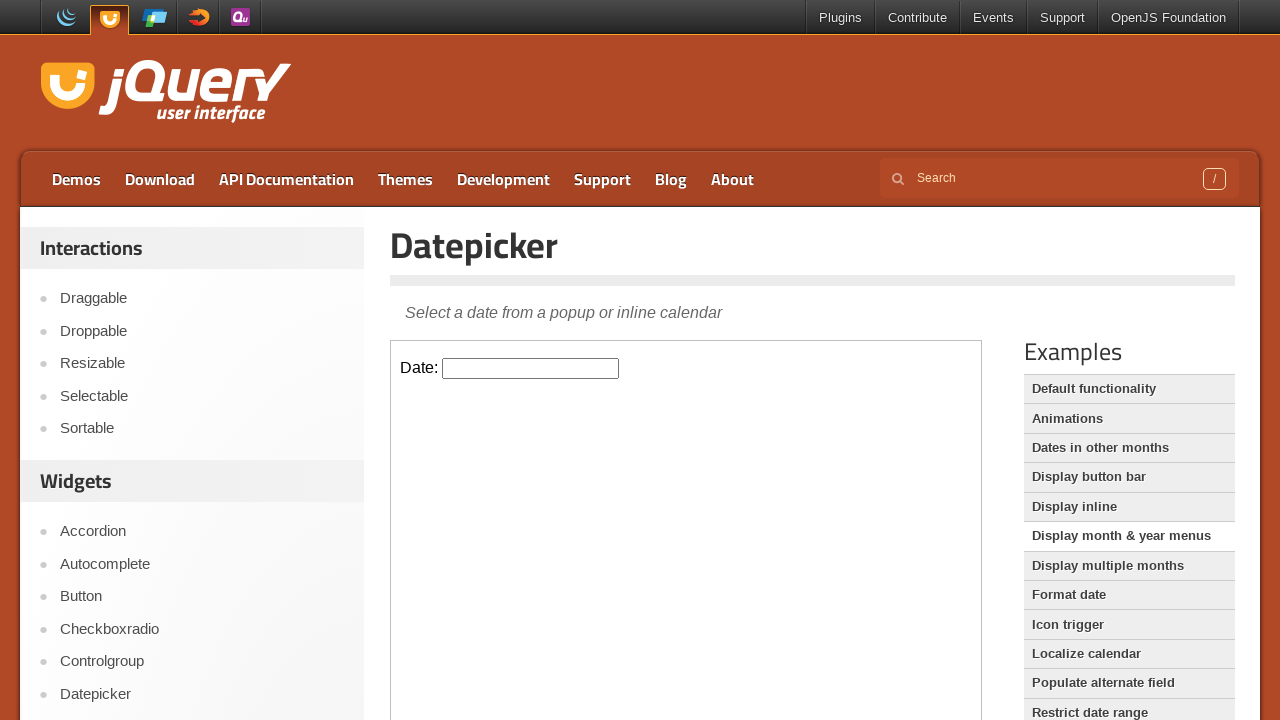

Clicked datepicker input field to open calendar at (531, 368) on iframe >> nth=0 >> internal:control=enter-frame >> input#datepicker
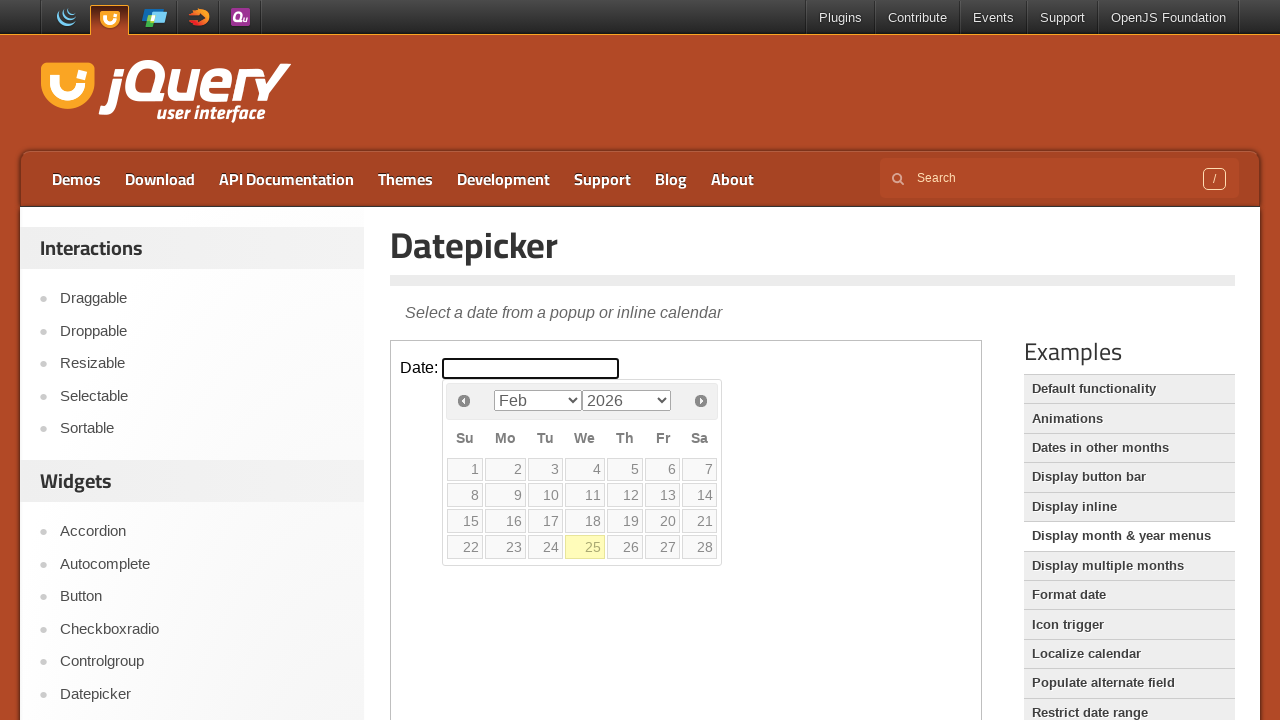

Selected July from month dropdown on iframe >> nth=0 >> internal:control=enter-frame >> select.ui-datepicker-month
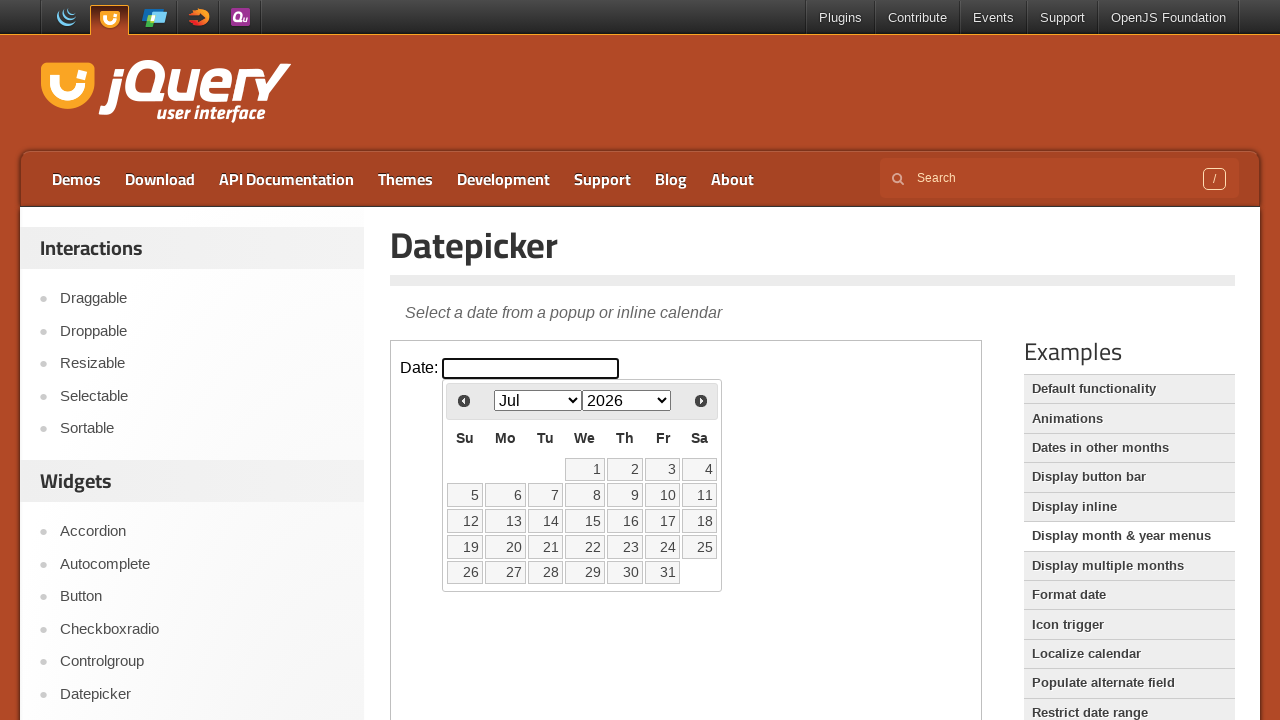

Selected 2026 from year dropdown on iframe >> nth=0 >> internal:control=enter-frame >> select.ui-datepicker-year
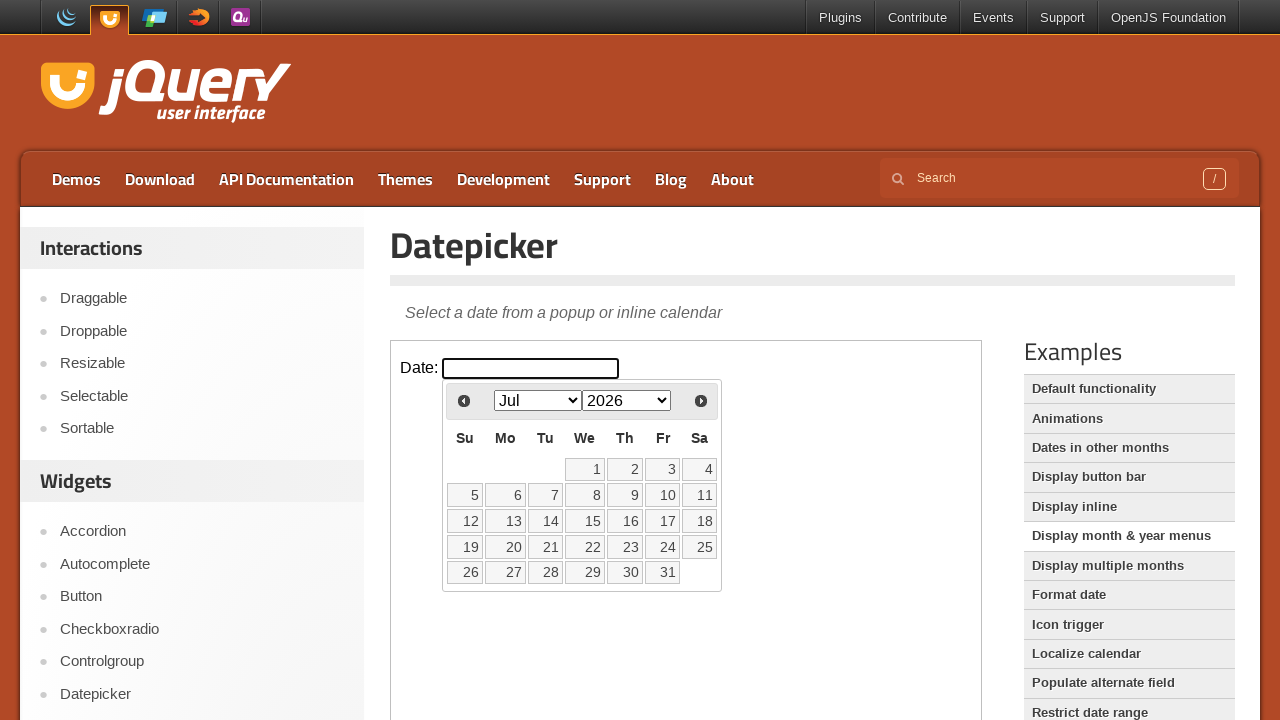

Clicked on day 25 to select the date July 25, 2026 at (700, 547) on iframe >> nth=0 >> internal:control=enter-frame >> a:text('25')
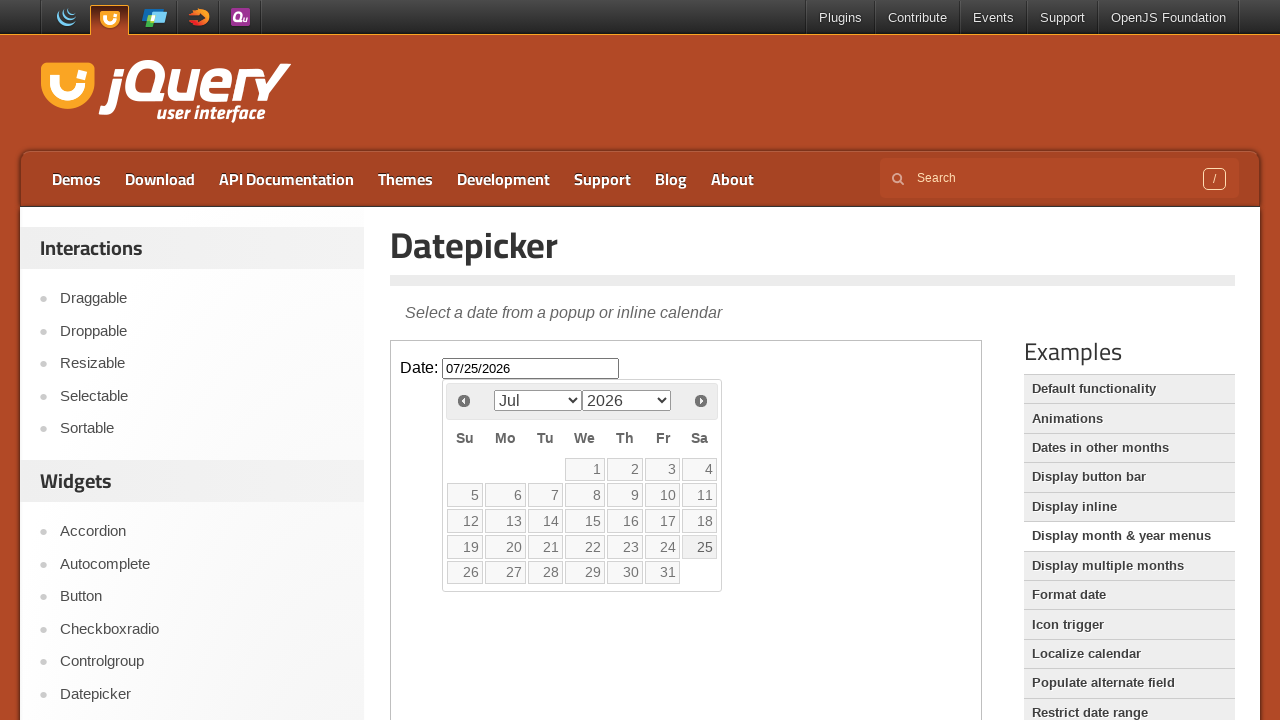

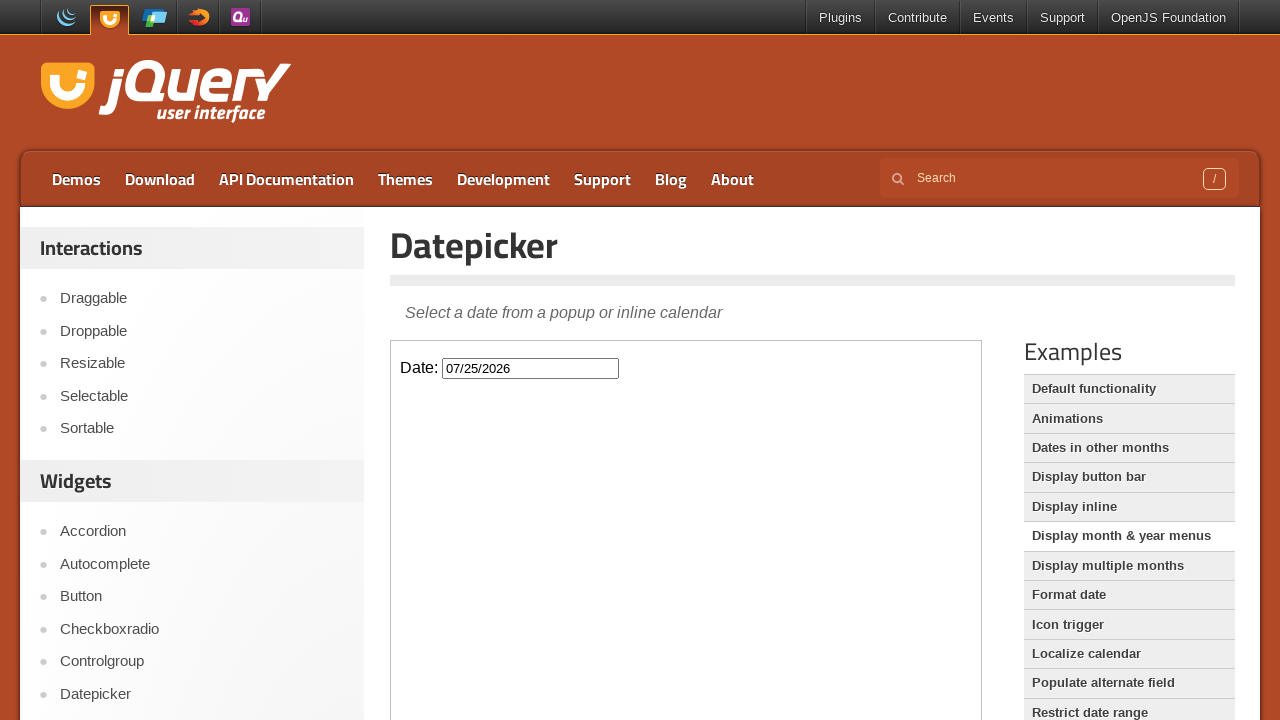